Tests JavaScript prompt alert handling by clicking a button to trigger a prompt, entering text into the prompt, and accepting it

Starting URL: https://v1.training-support.net/selenium/javascript-alerts

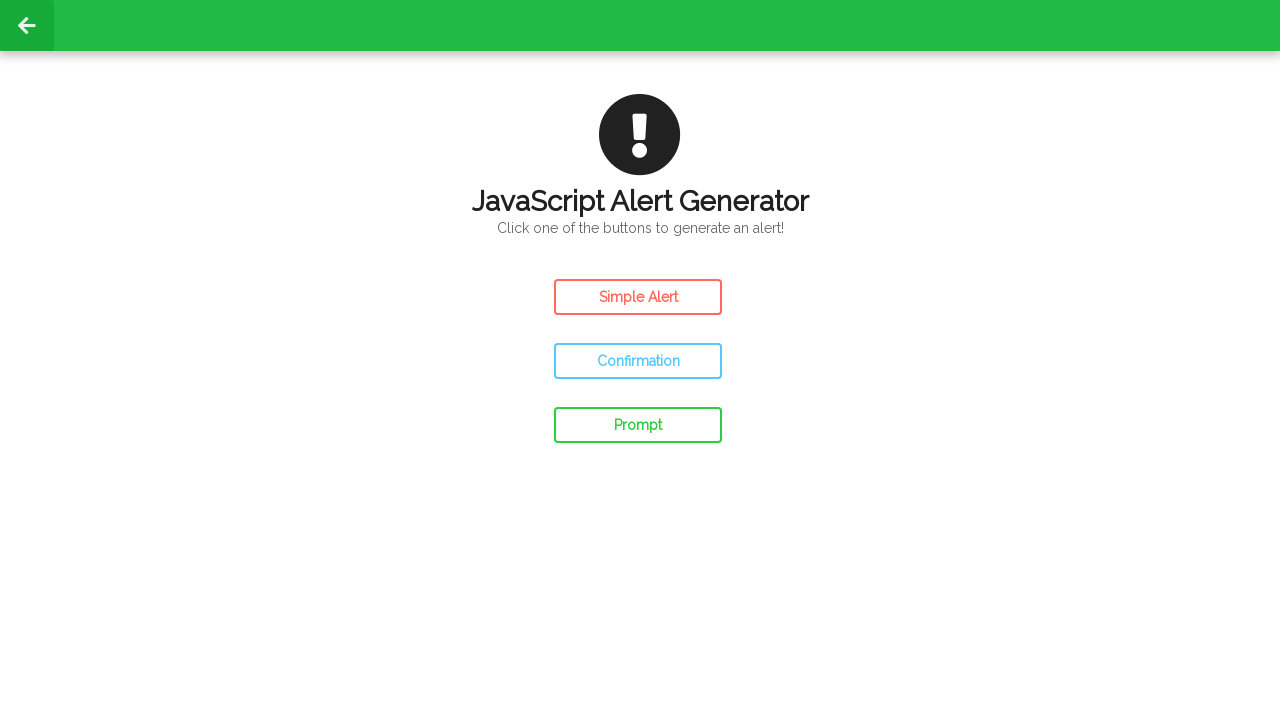

Clicked prompt button to trigger JavaScript prompt alert at (638, 425) on #prompt
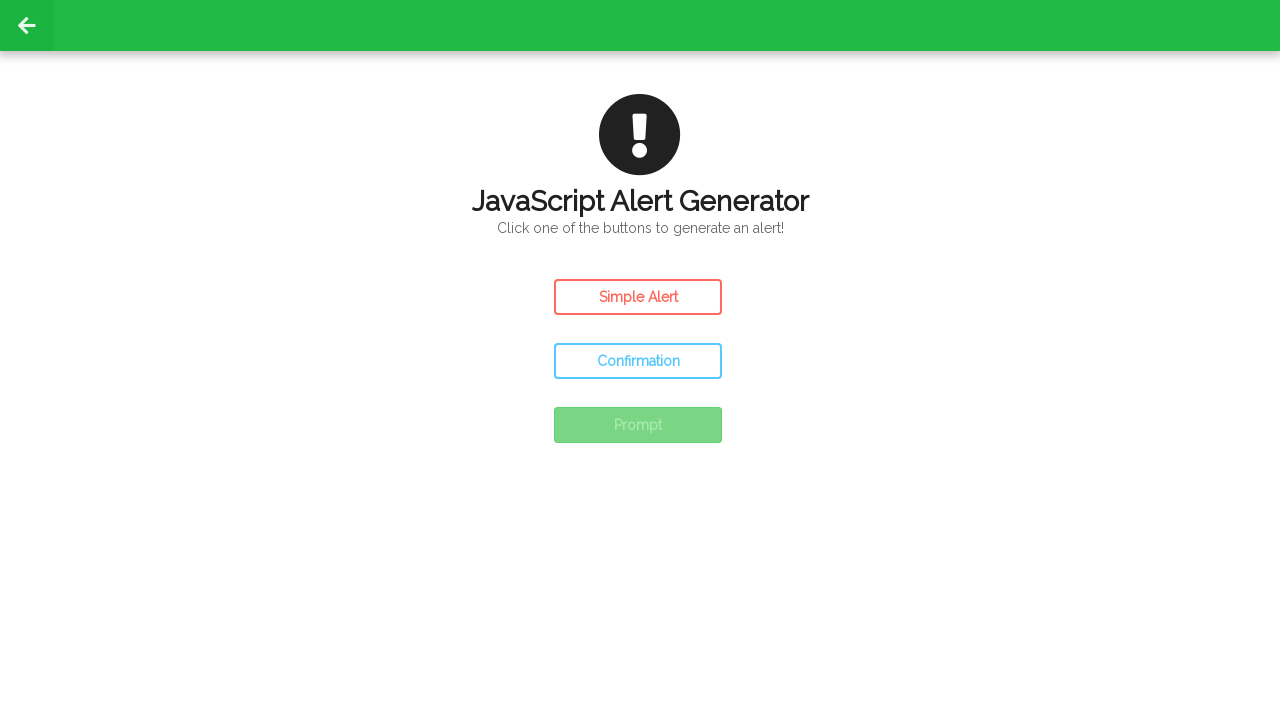

Set up dialog handler to accept prompt with text 'Awesome!'
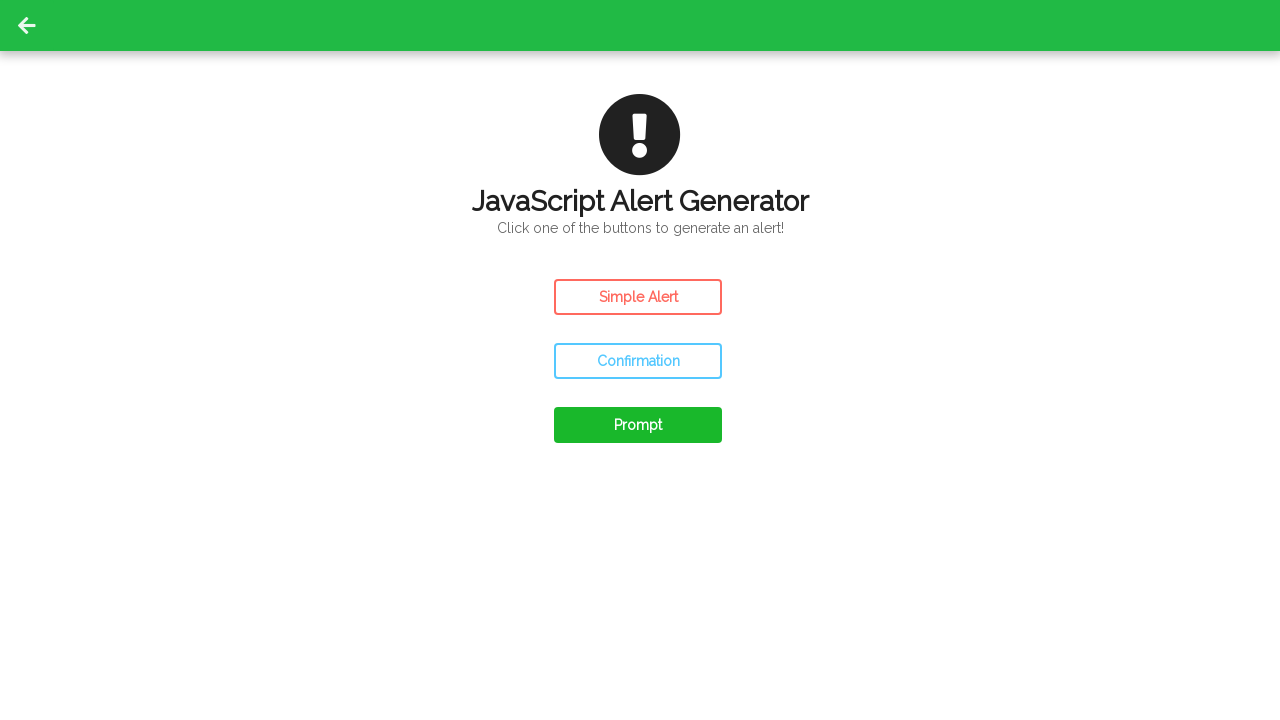

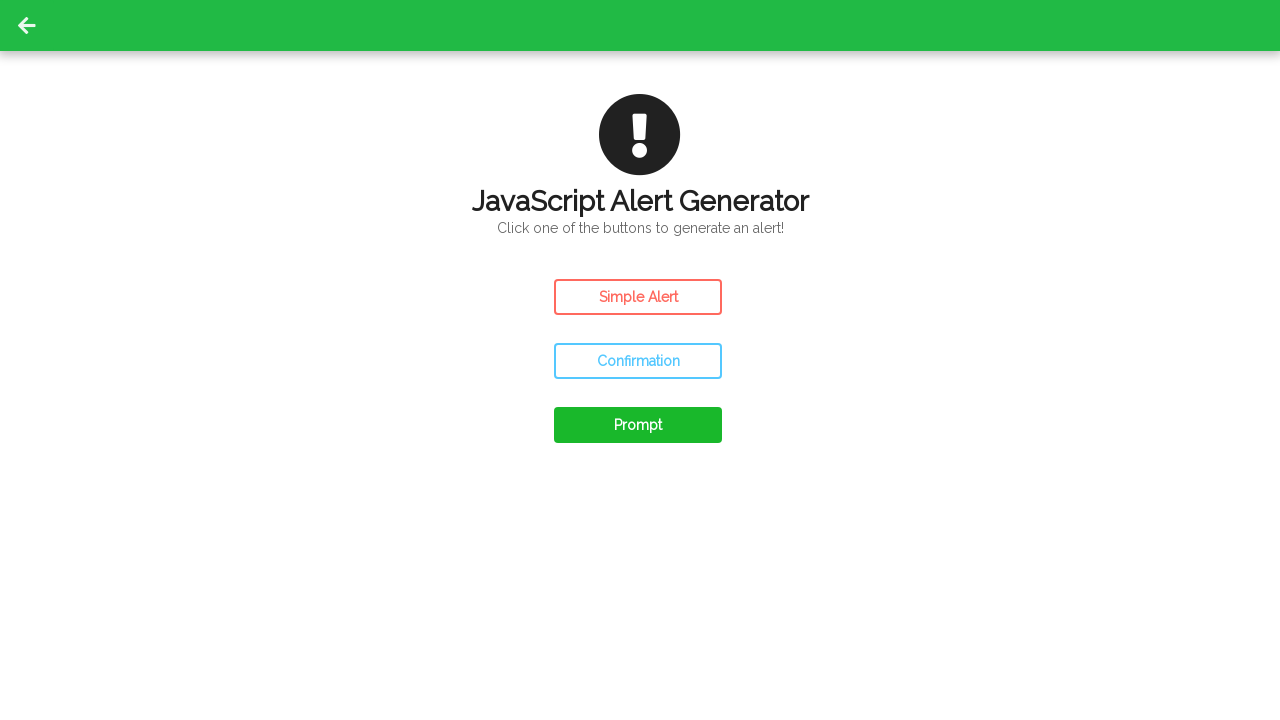